Tests the student registration form on demoqa.com by filling in personal details (name, email, gender, phone), selecting date of birth, adding subjects and hobbies, entering address, selecting state/city, and submitting the form. Then verifies the submitted data appears correctly in the confirmation modal.

Starting URL: https://demoqa.com/automation-practice-form

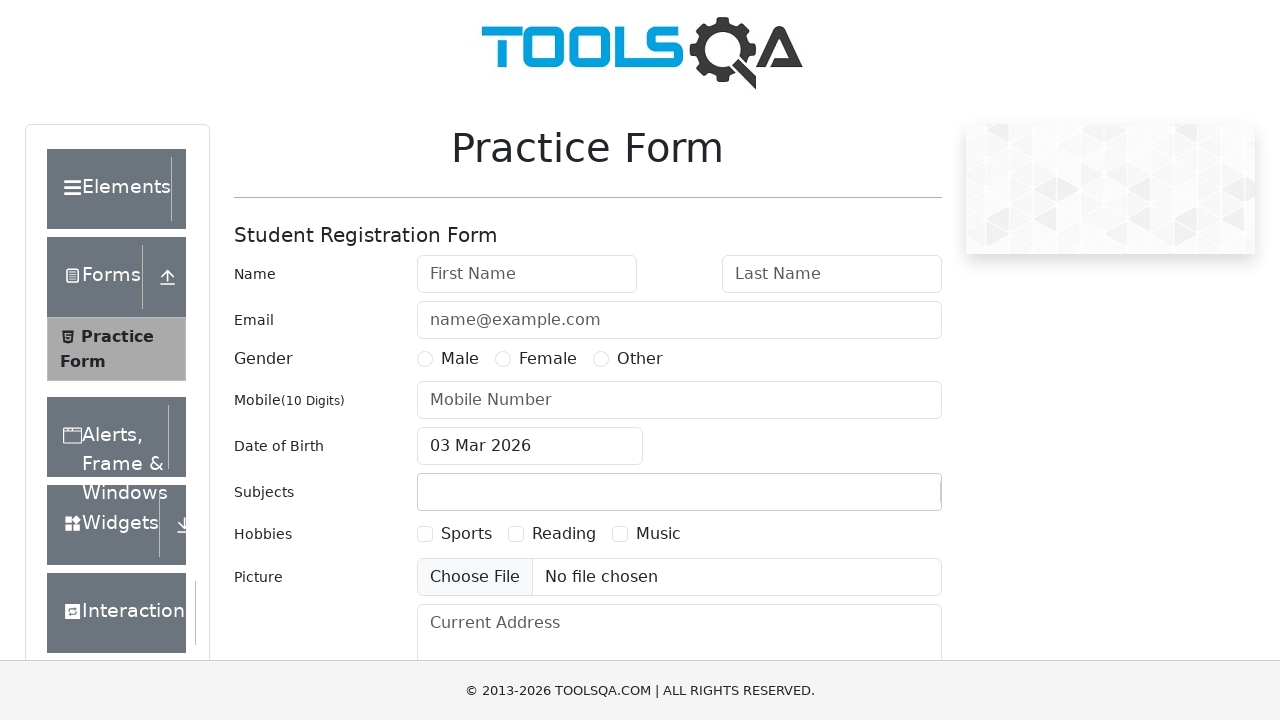

Removed fixed banner ad element
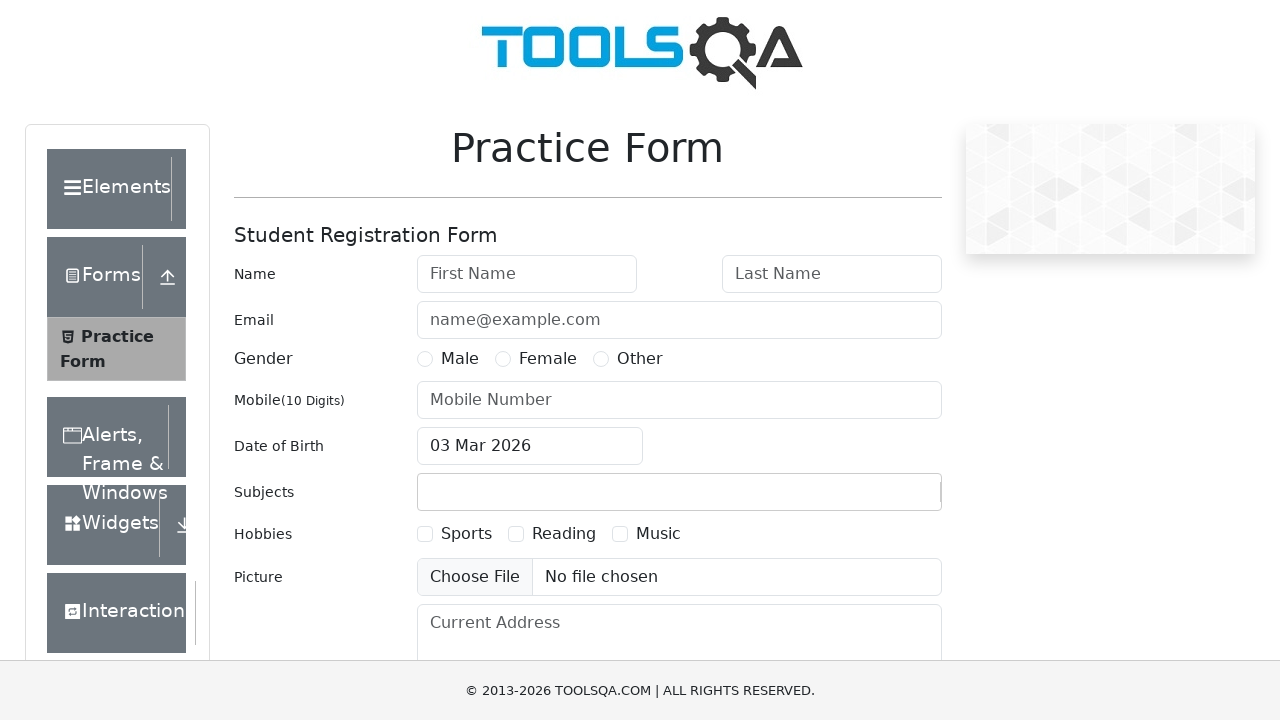

Removed footer element
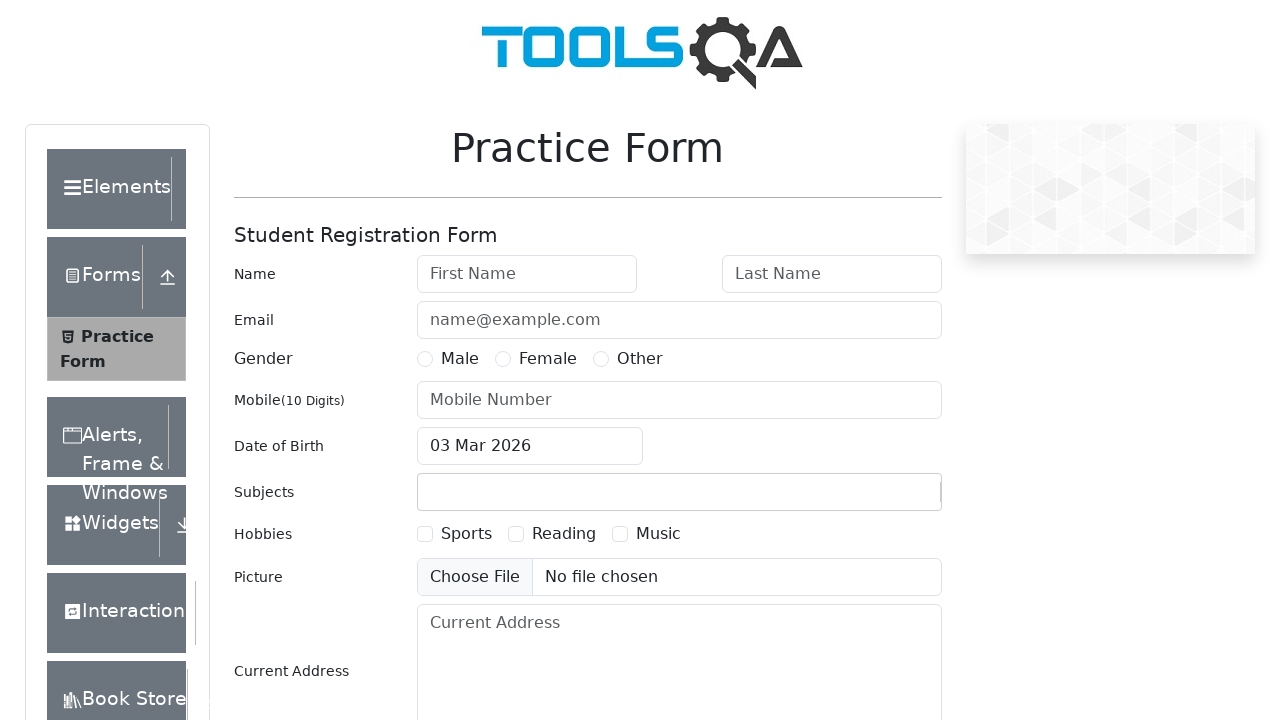

Filled first name field with 'Basil' on #firstName
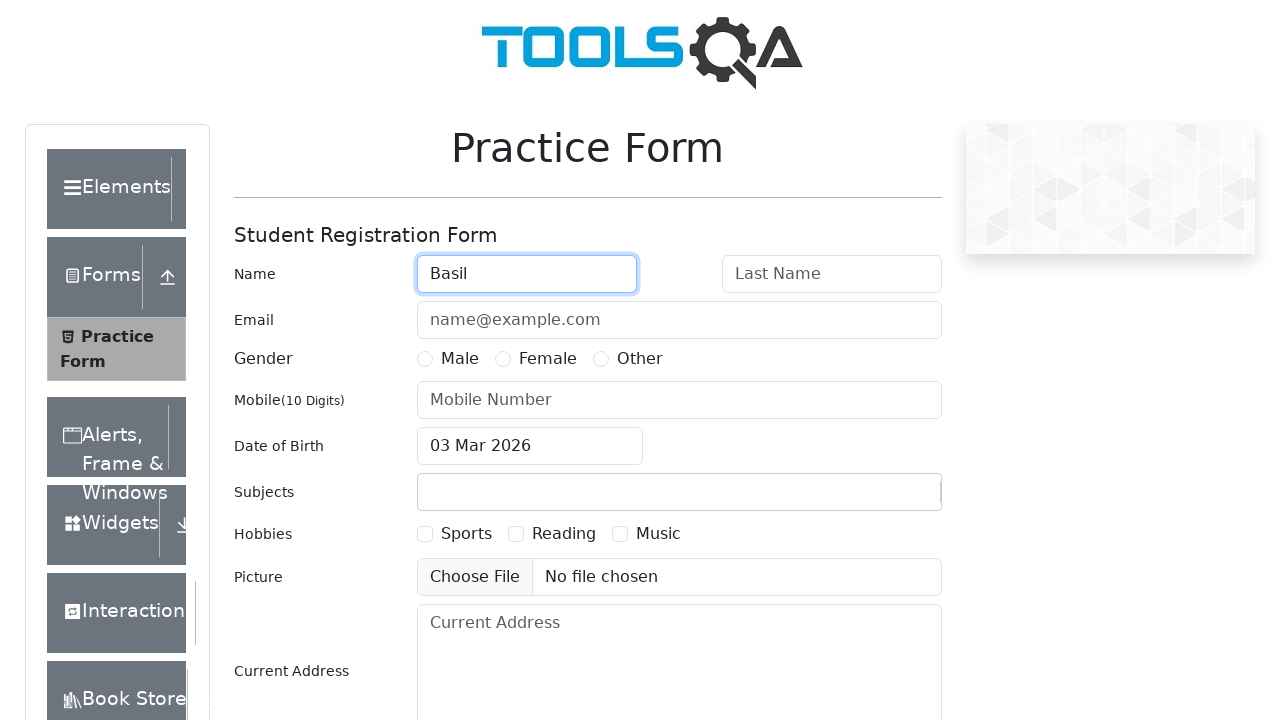

Filled last name field with 'Pupkin' on #lastName
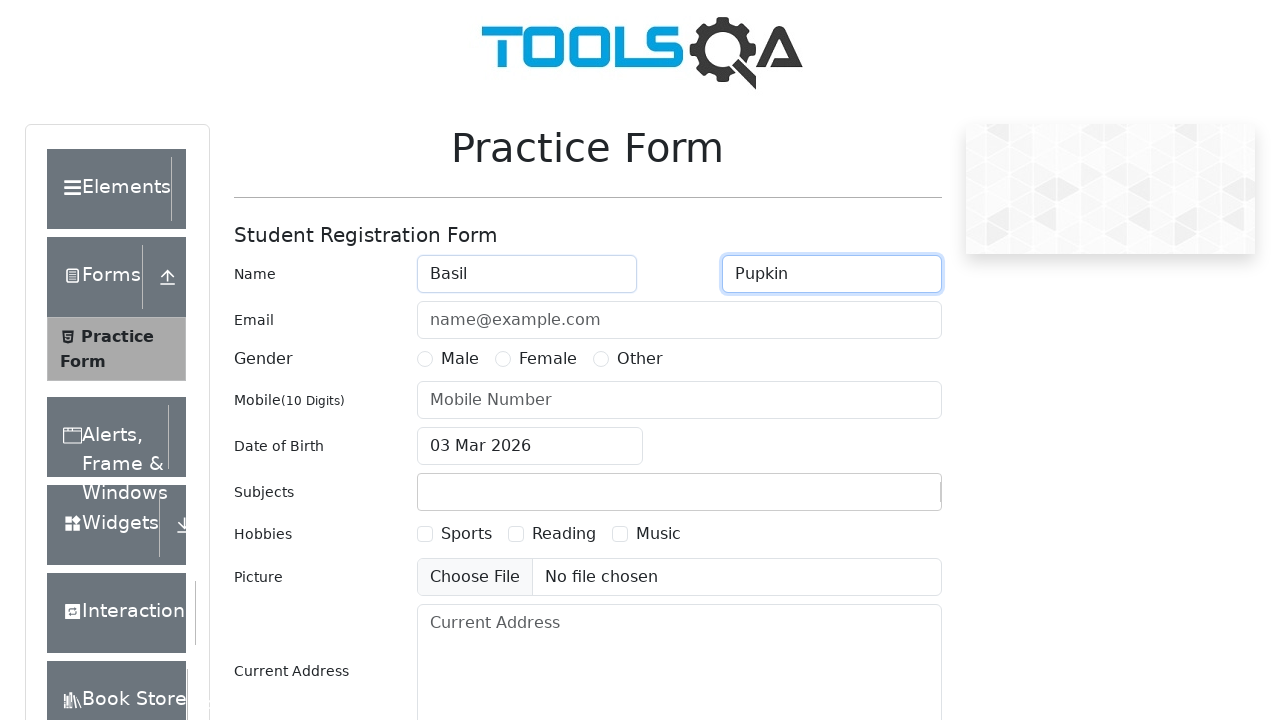

Filled email field with 'pupkin@basil.com' on #userEmail
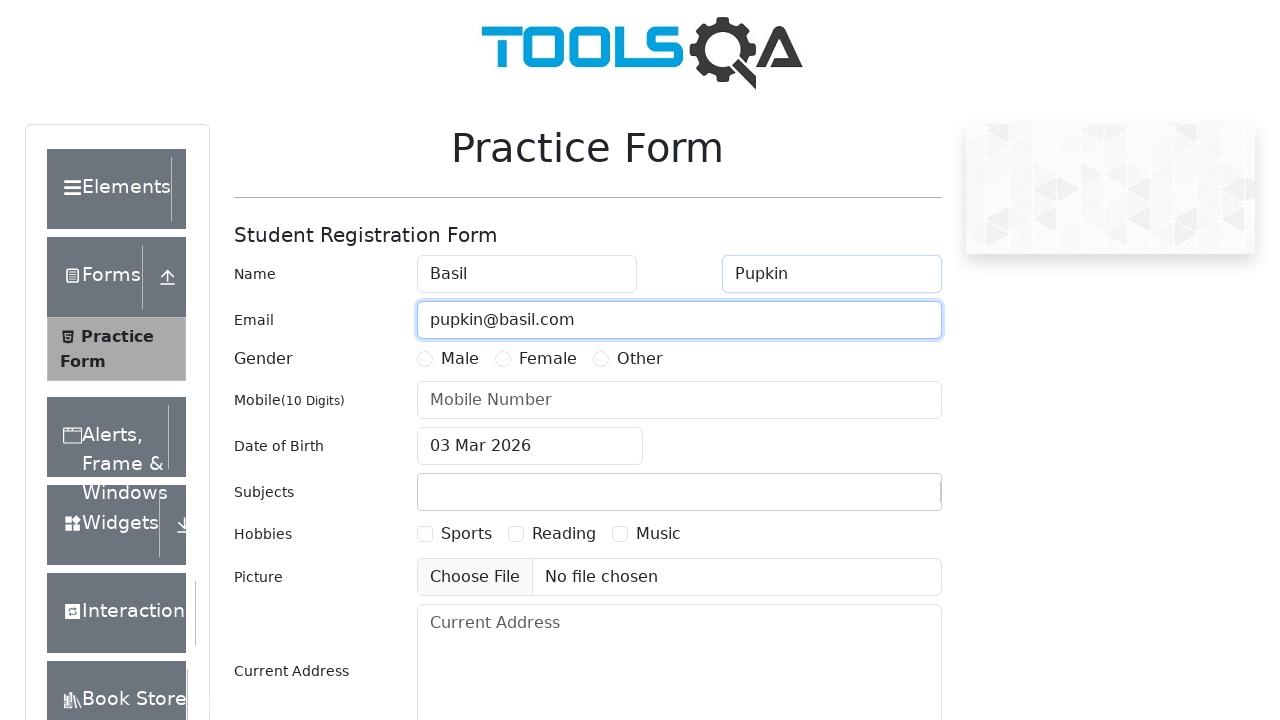

Selected 'Male' gender option at (460, 359) on #genterWrapper label >> internal:has-text="Male"i >> nth=0
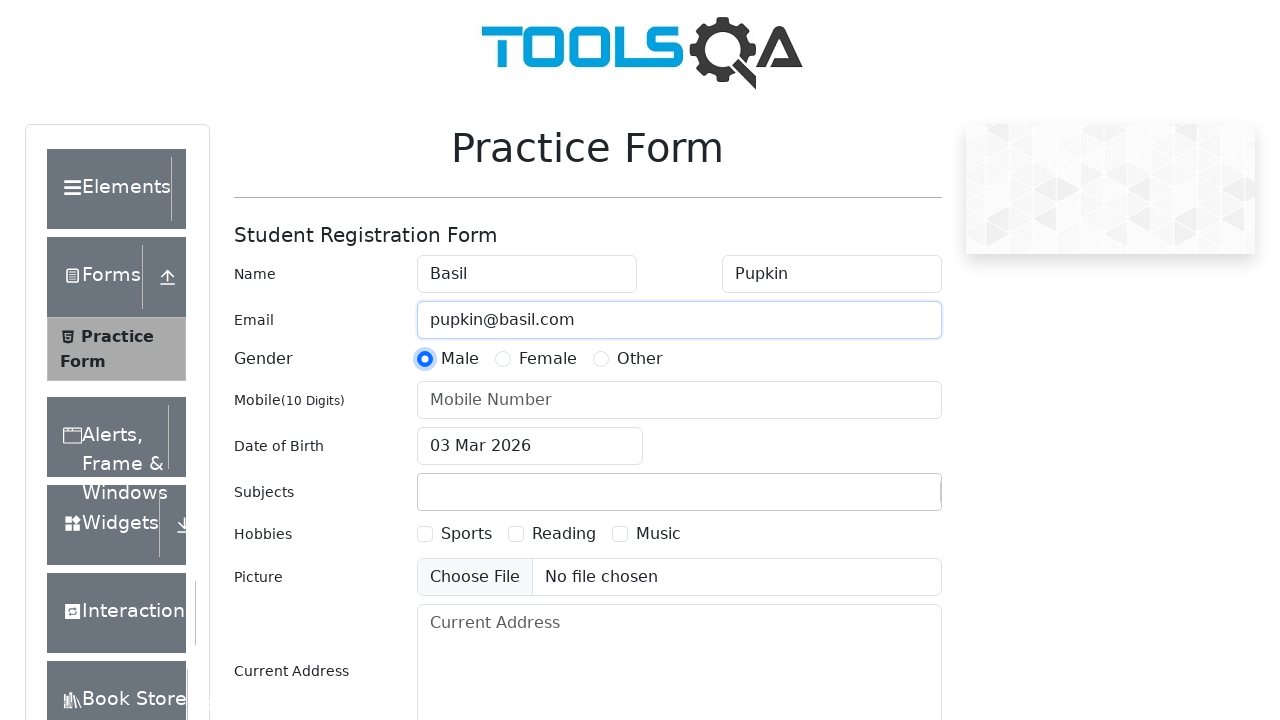

Filled phone number field with '0441234567' on #userNumber
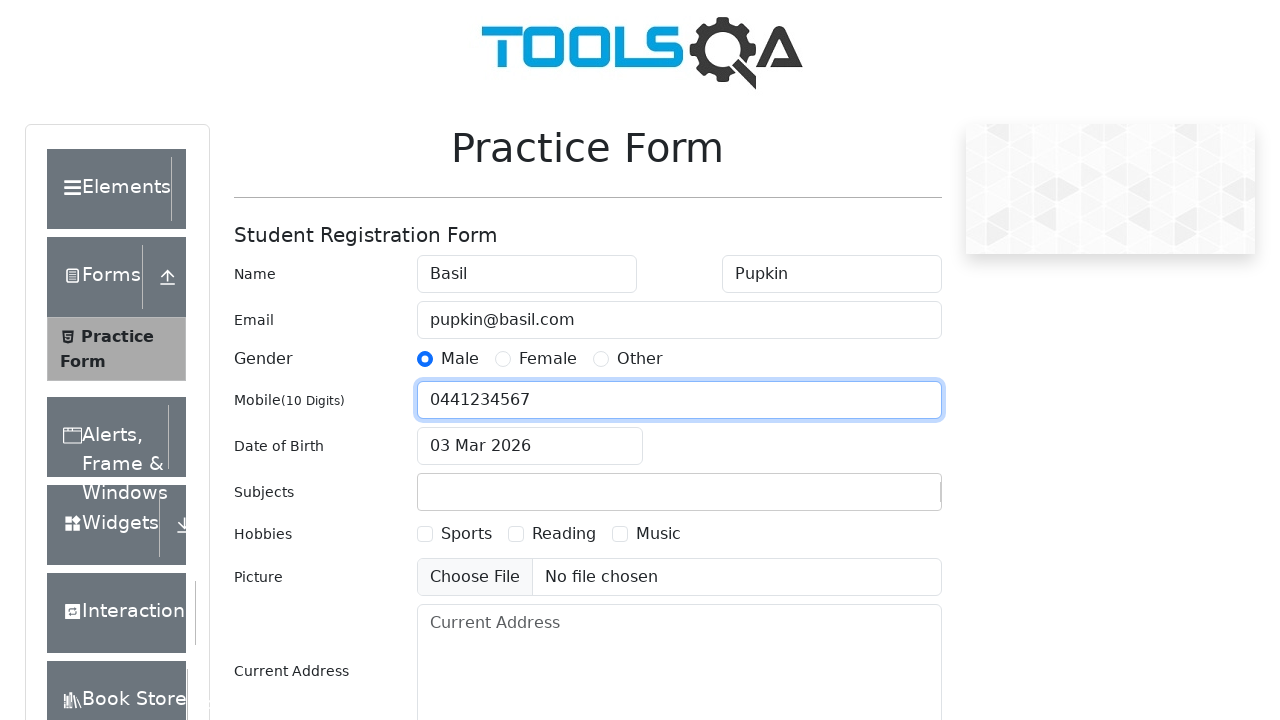

Clicked date of birth input field at (530, 446) on #dateOfBirthInput
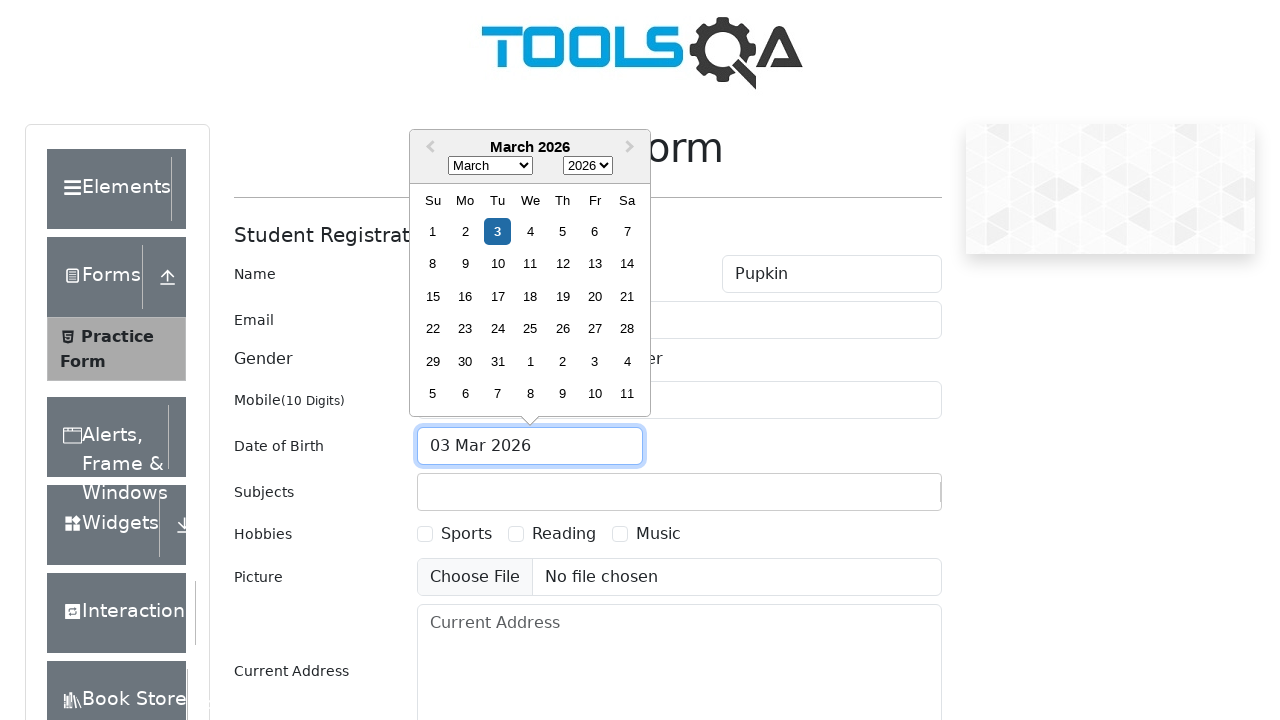

Selected February from month dropdown on .react-datepicker__month-select
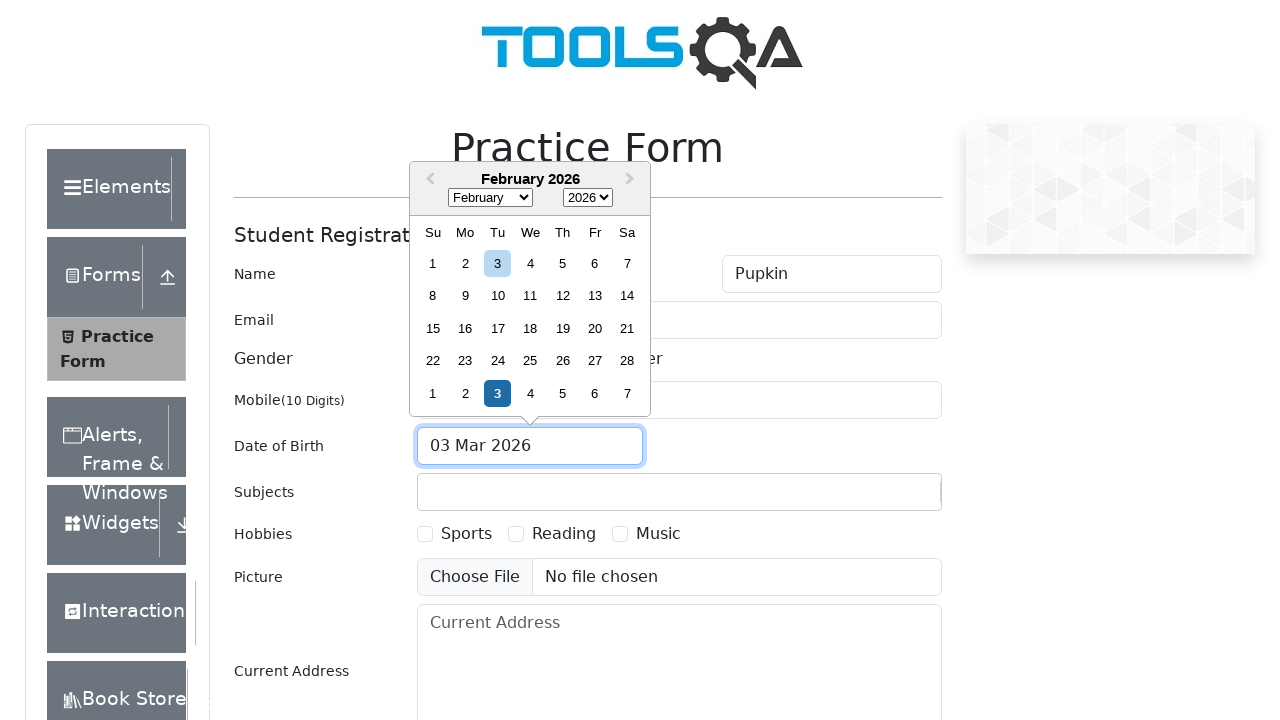

Selected 1982 from year dropdown on .react-datepicker__year-select
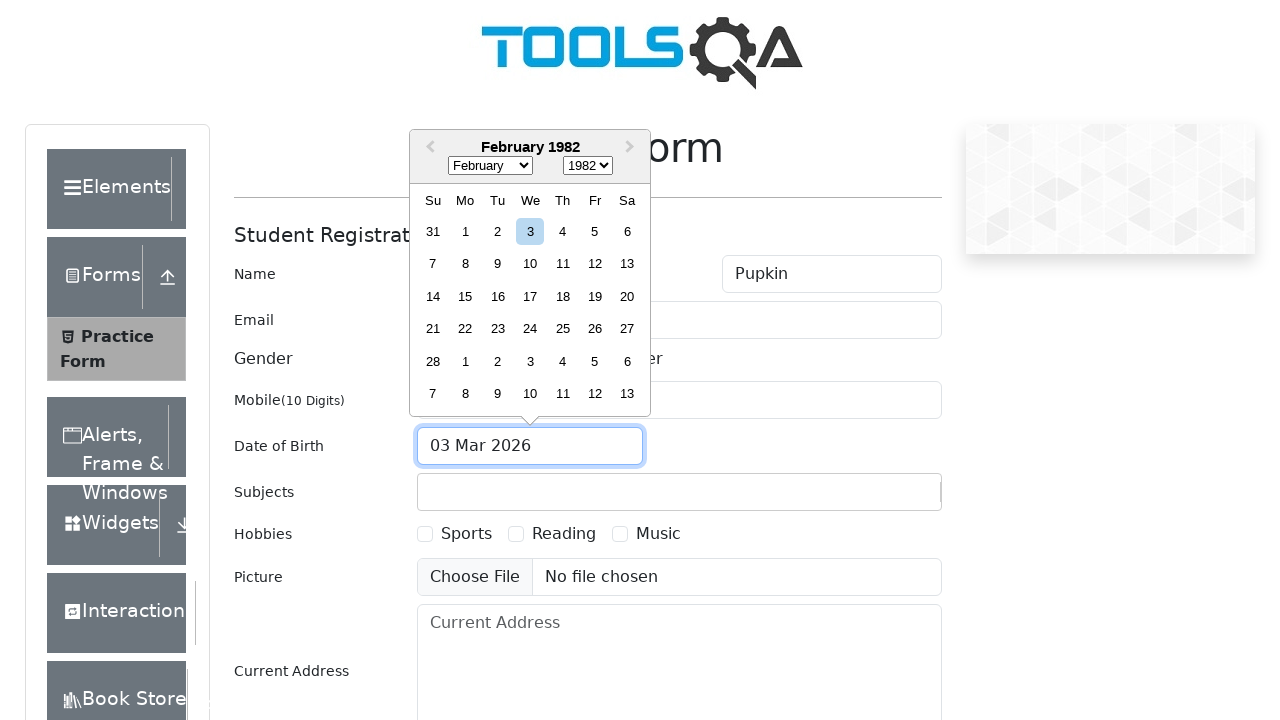

Selected day 6 from calendar at (627, 231) on .react-datepicker__day--006:not(.react-datepicker__day--outside-month)
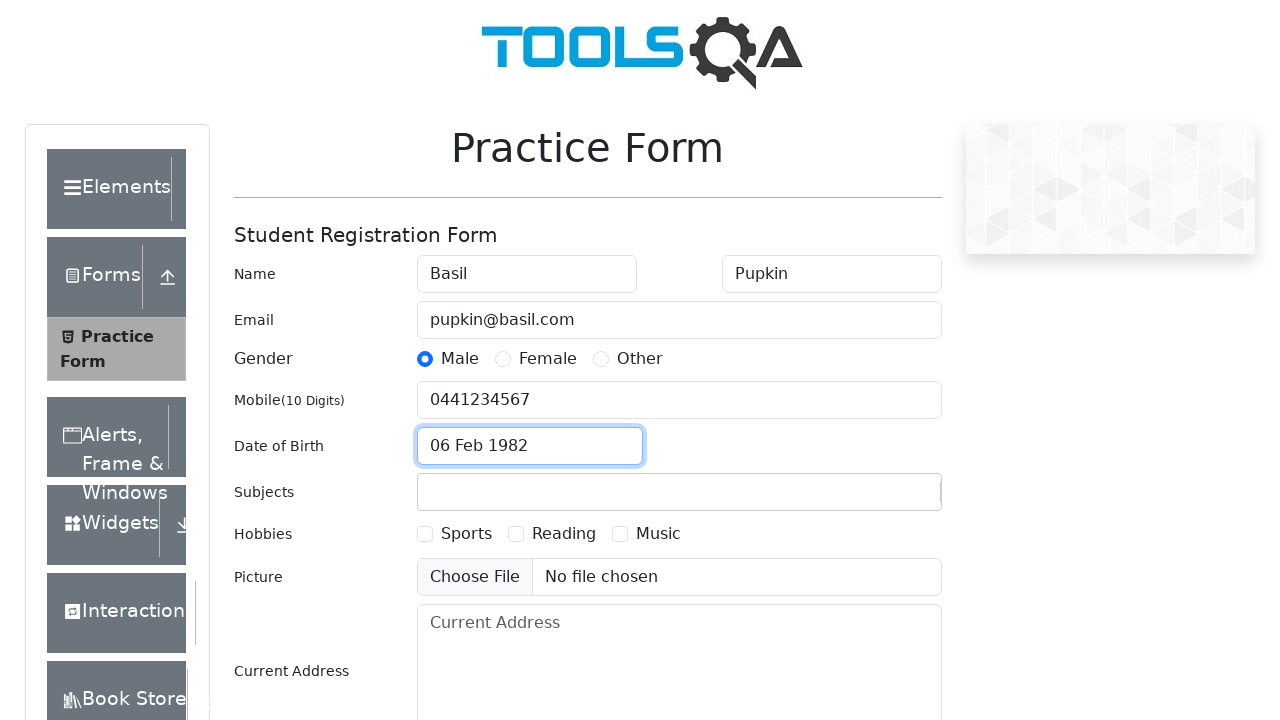

Typed 'Bio' in subjects input field on #subjectsInput
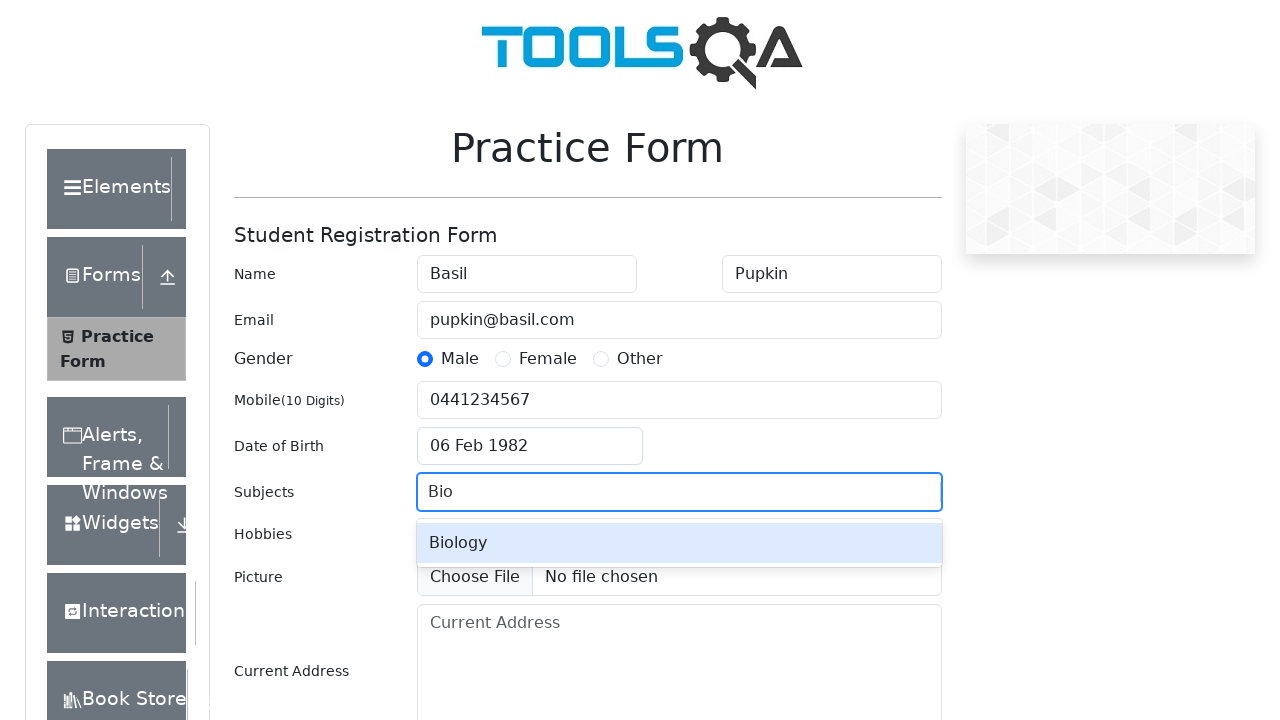

Selected 'Biology' from autocomplete dropdown at (679, 543) on .subjects-auto-complete__option >> internal:has-text="Biology"i
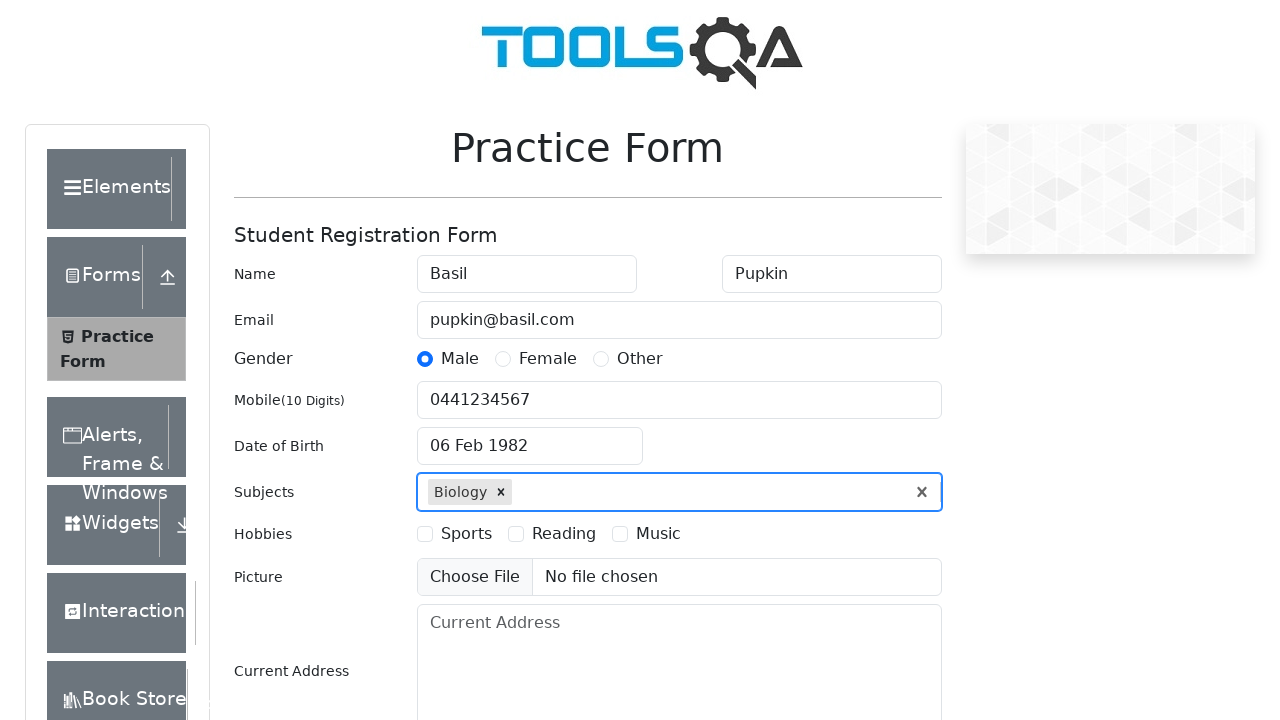

Selected 'Sports' hobby at (466, 534) on #hobbiesWrapper label >> internal:has-text="Sports"i >> nth=0
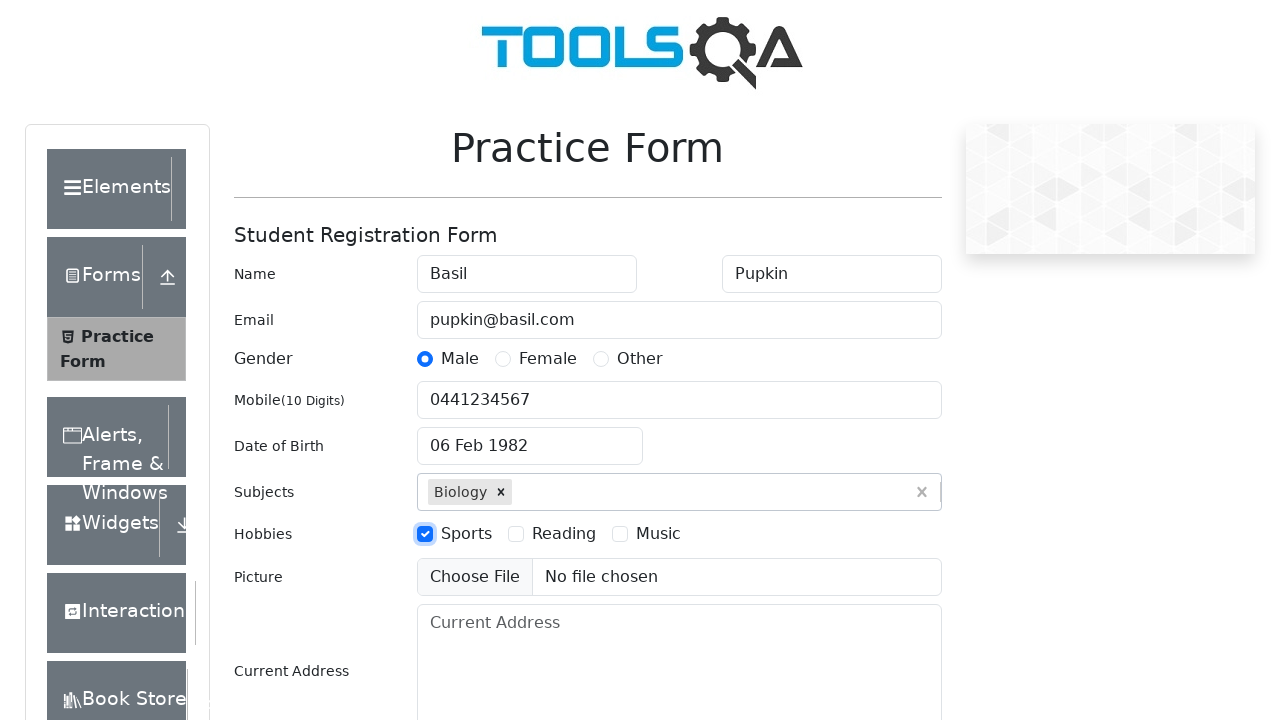

Selected 'Reading' hobby at (564, 534) on #hobbiesWrapper label >> internal:has-text="Reading"i >> nth=0
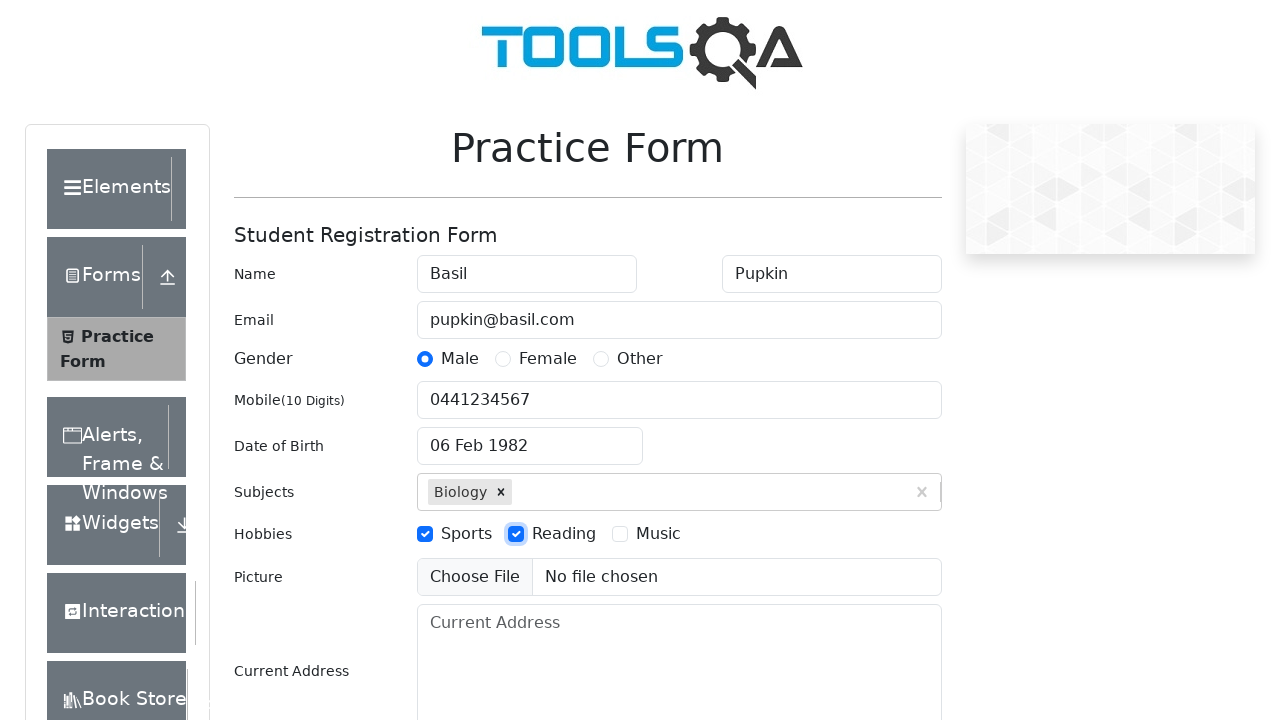

Selected 'Music' hobby at (658, 534) on #hobbiesWrapper label >> internal:has-text="Music"i >> nth=0
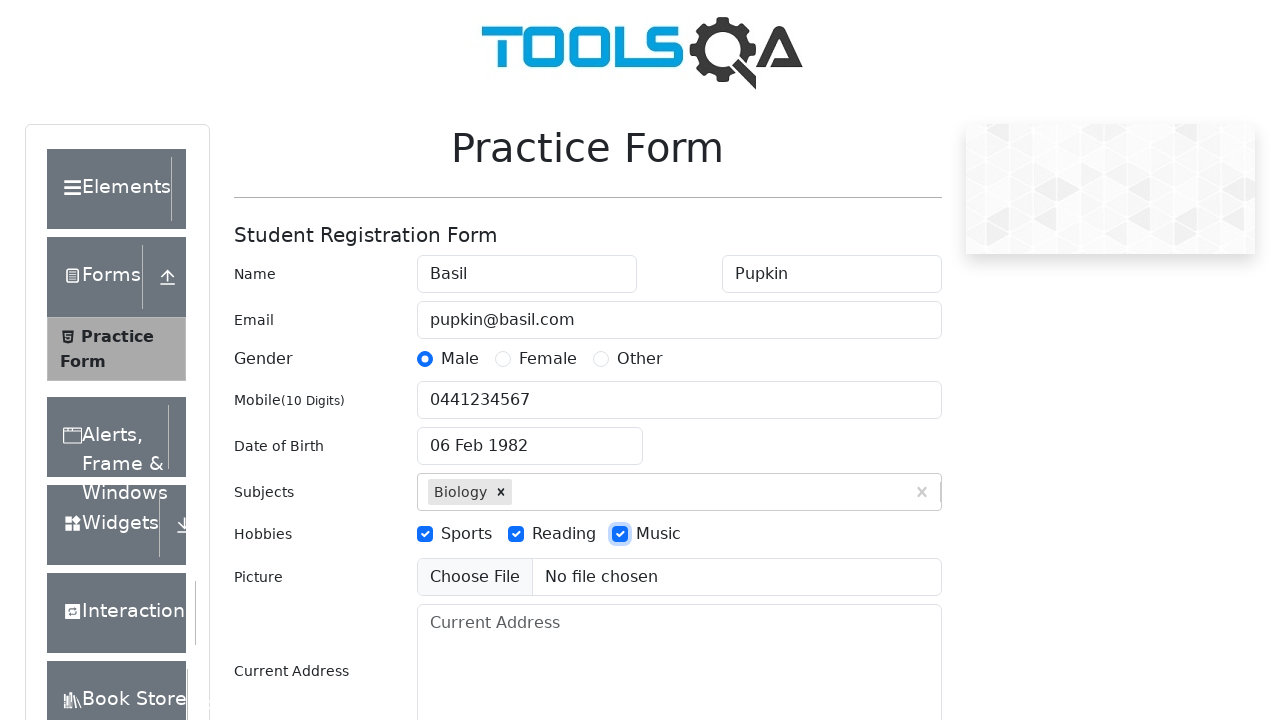

Filled current address field with Russian address on #currentAddress
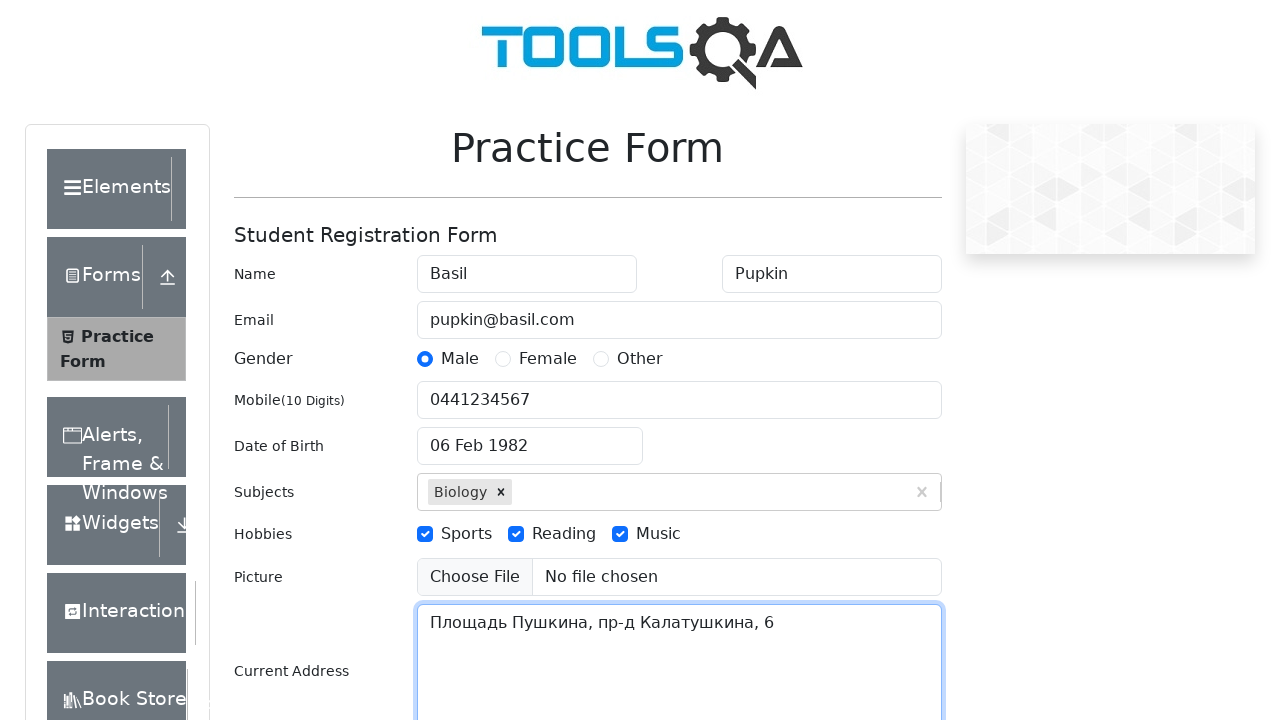

Scrolled state field into view
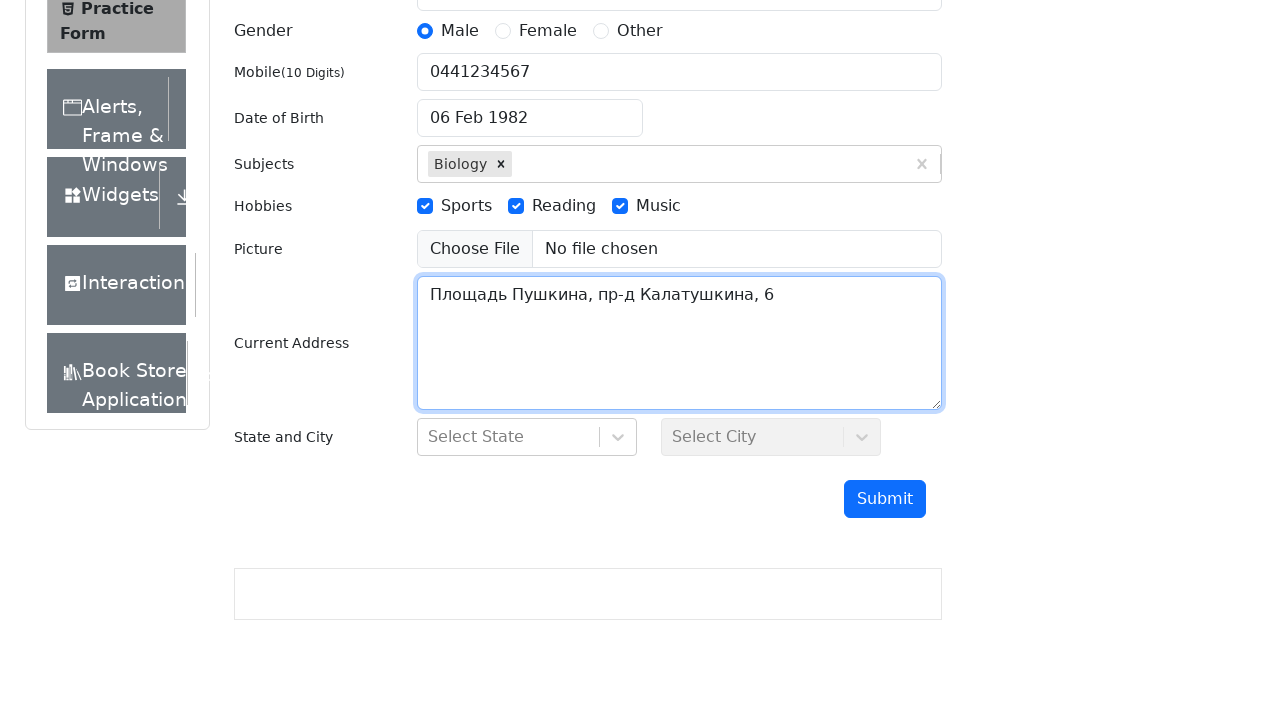

Clicked state dropdown field at (527, 437) on #state
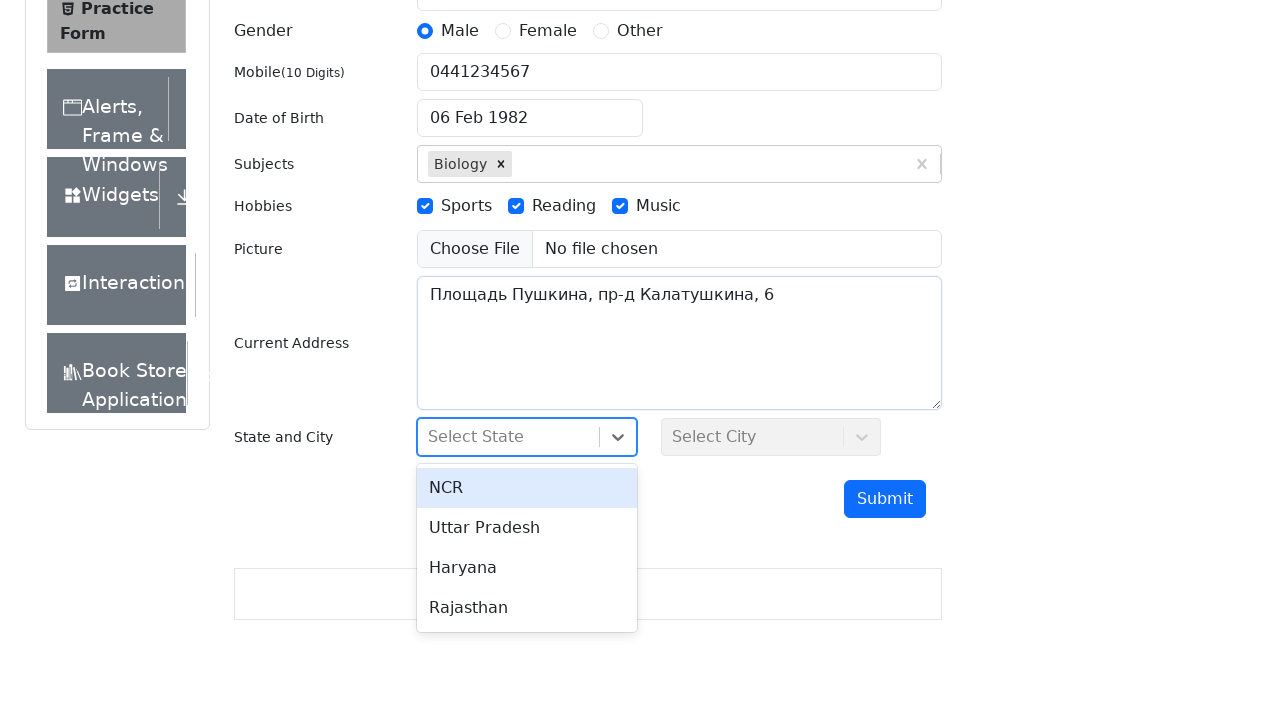

Selected 'Haryana' from state dropdown at (527, 568) on div[class*='-option'] >> internal:has-text="Haryana"i
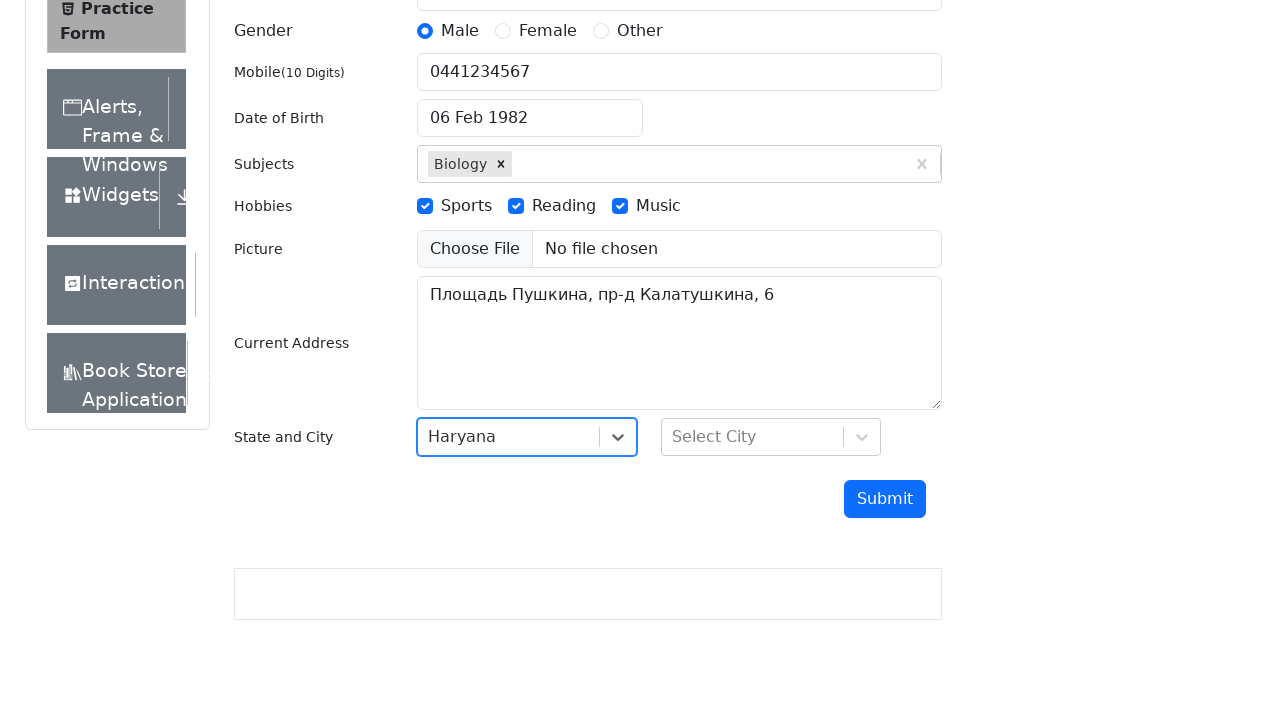

Scrolled city field into view
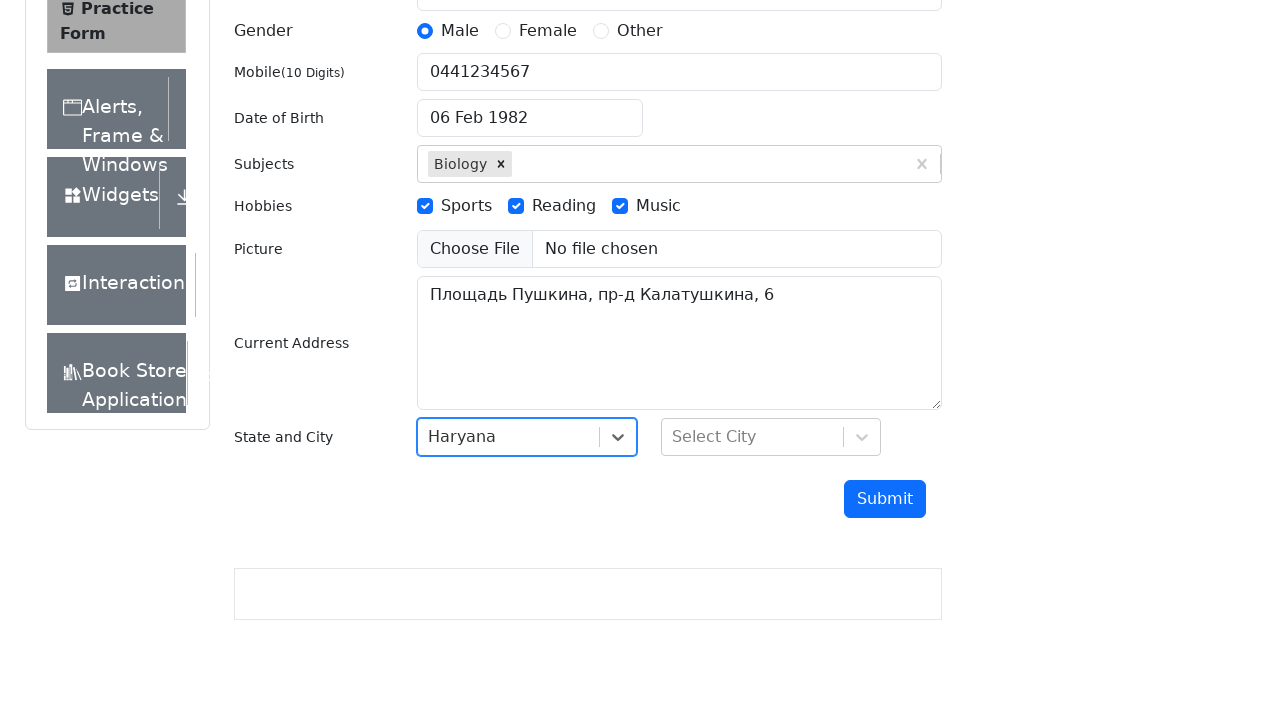

Clicked city dropdown field at (771, 437) on #city
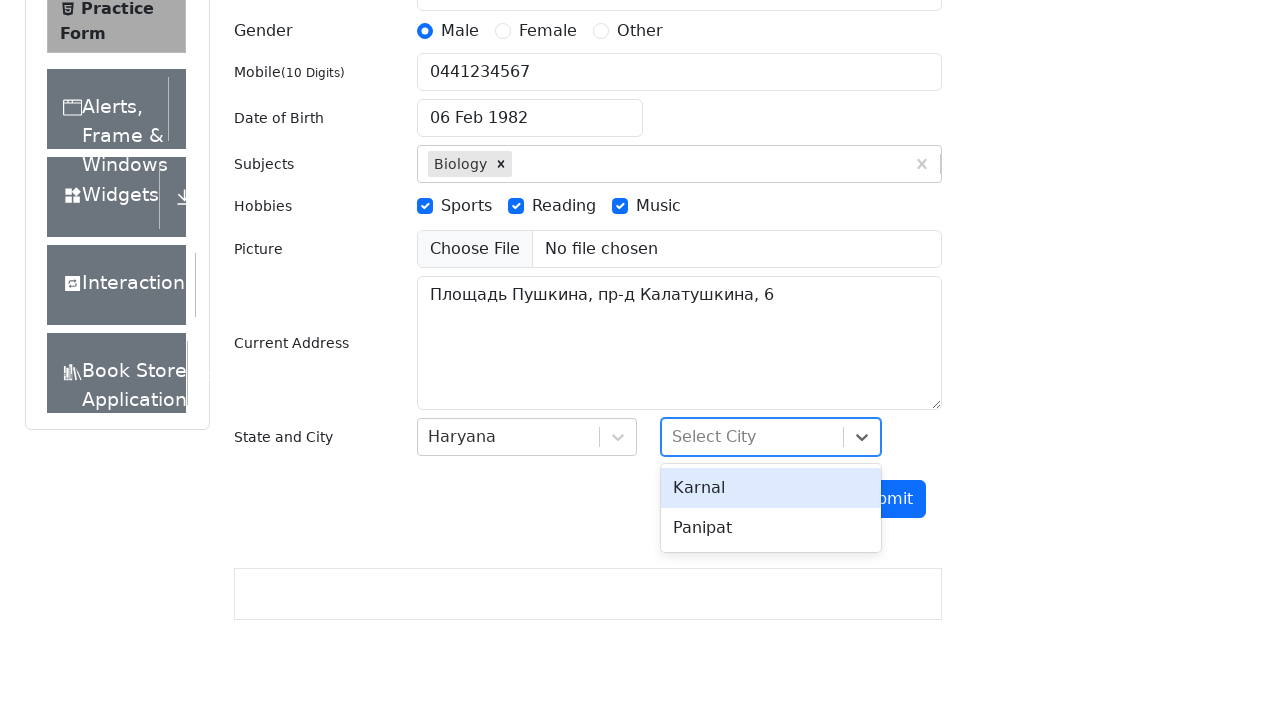

Selected 'Karnal' from city dropdown at (771, 488) on div[class*='-option'] >> internal:has-text="Karnal"i
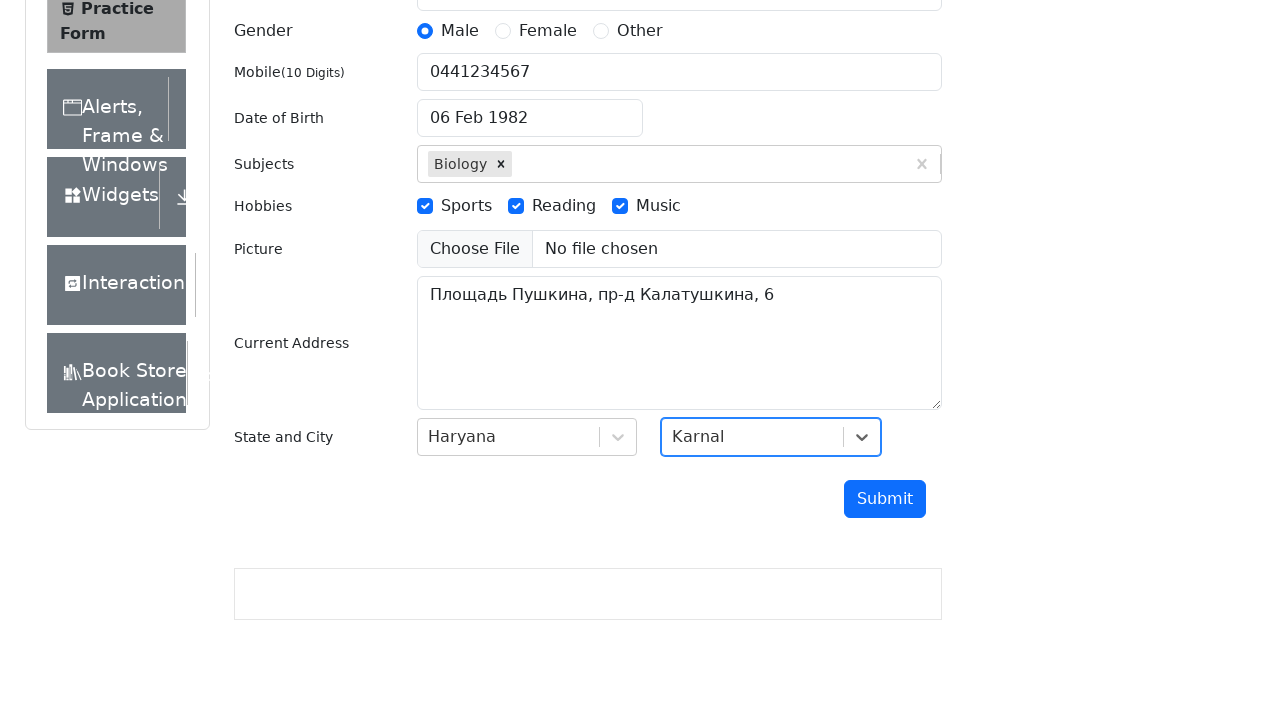

Scrolled submit button into view
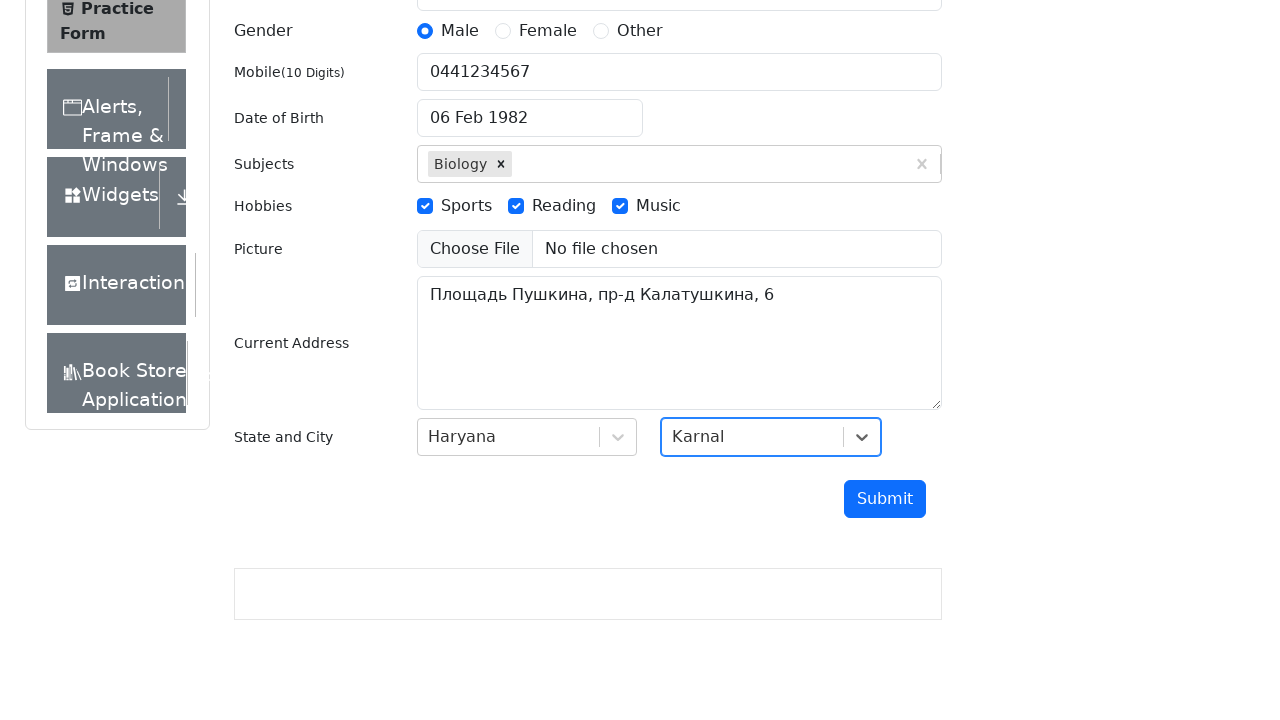

Clicked form submit button at (885, 499) on #submit
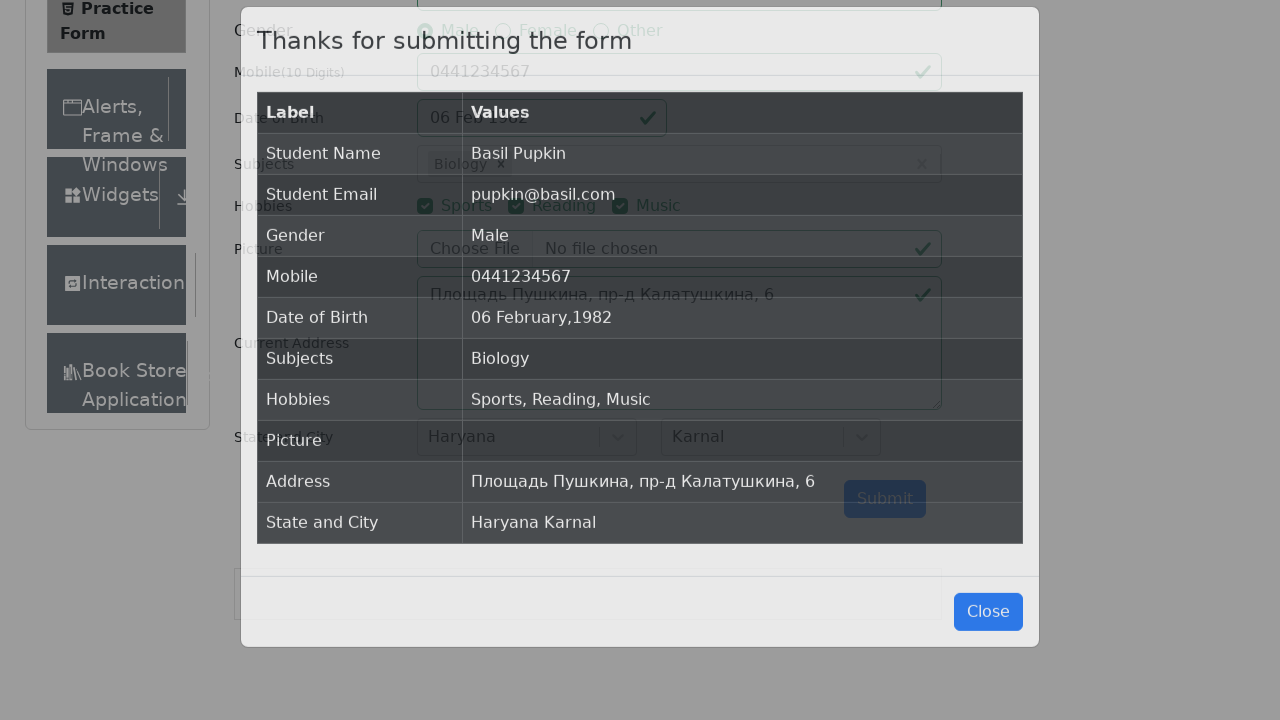

Modal with confirmation appeared
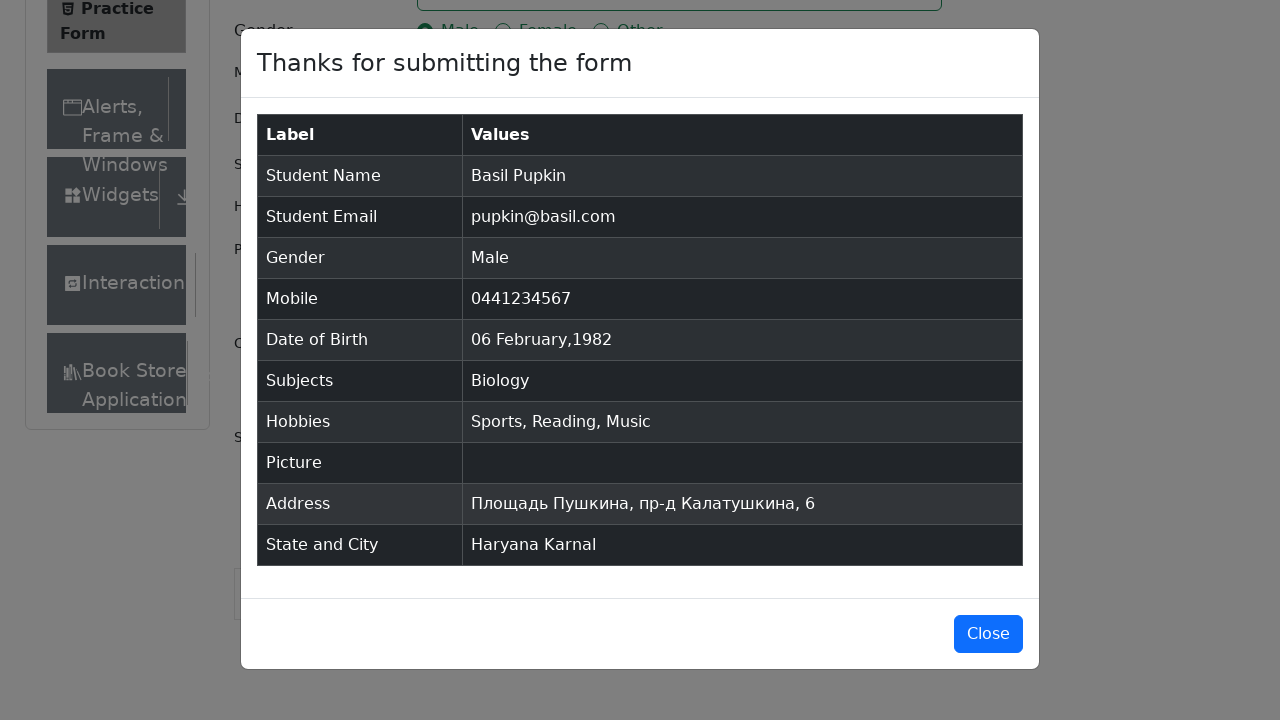

Confirmed submission table loaded with student data
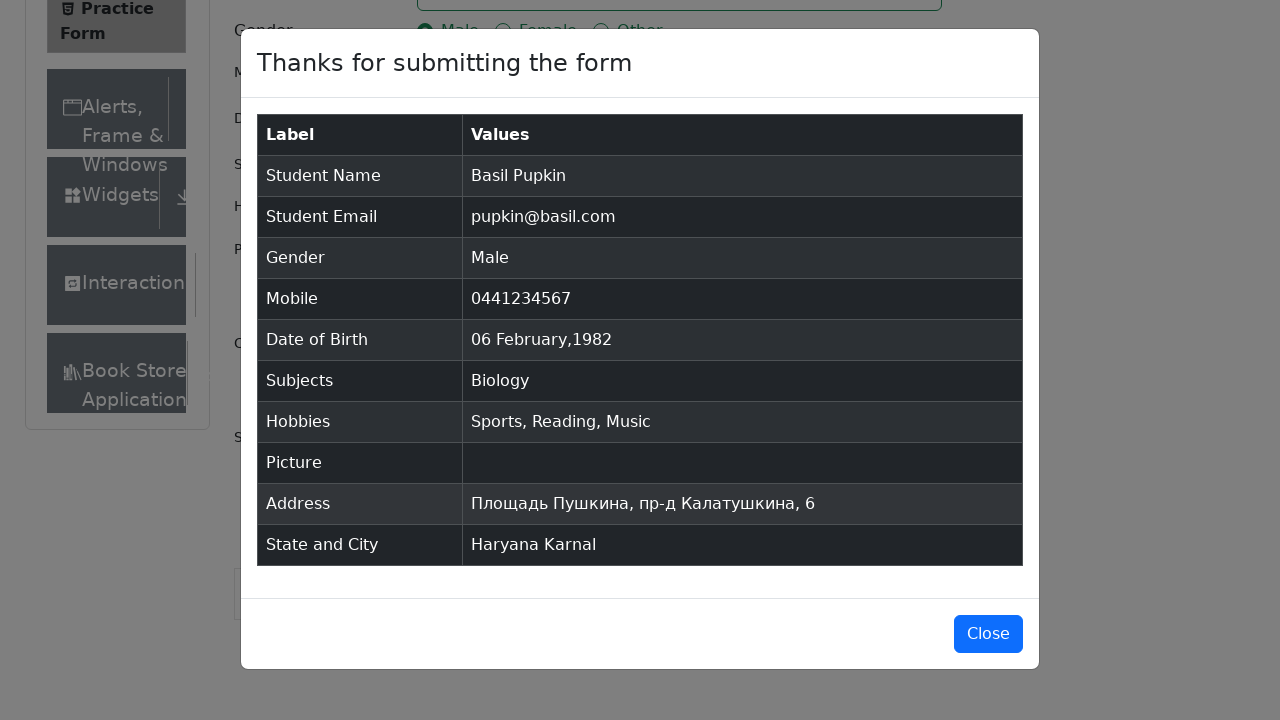

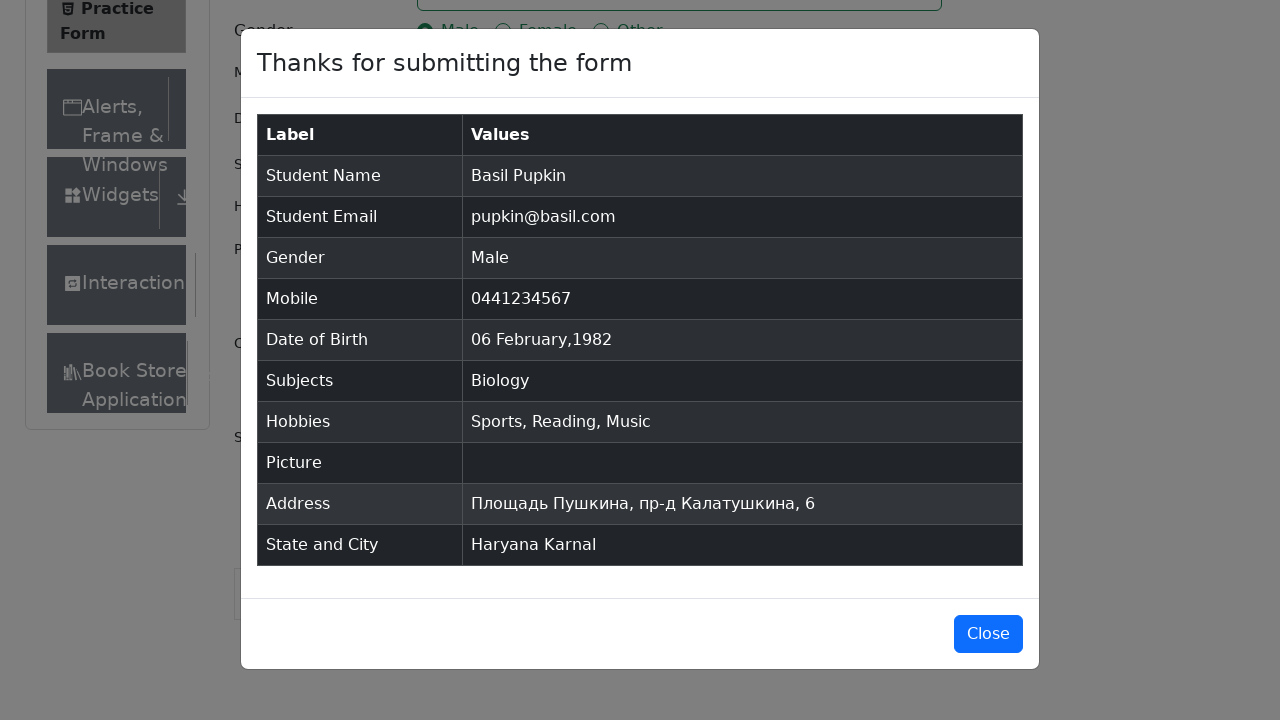